Tests appending text to an existing input field by focusing, moving cursor to end, and typing additional text

Starting URL: https://letcode.in/edit

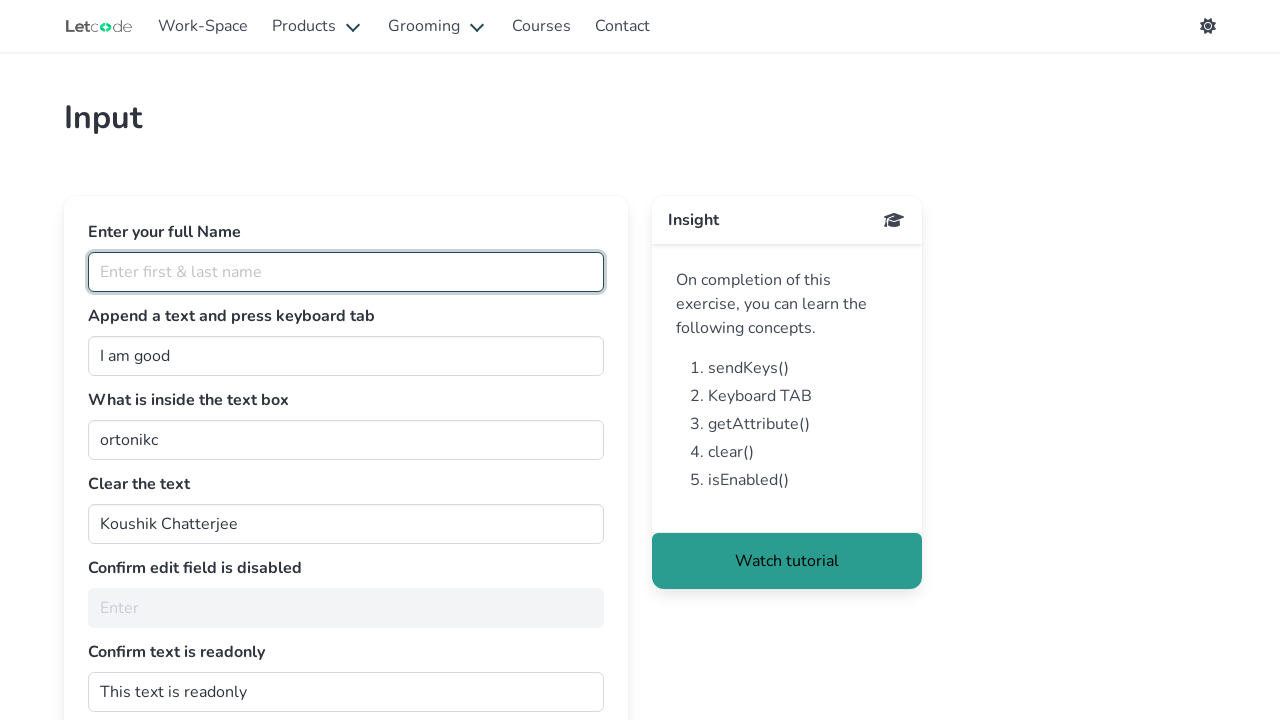

Focused on the join input field on #join
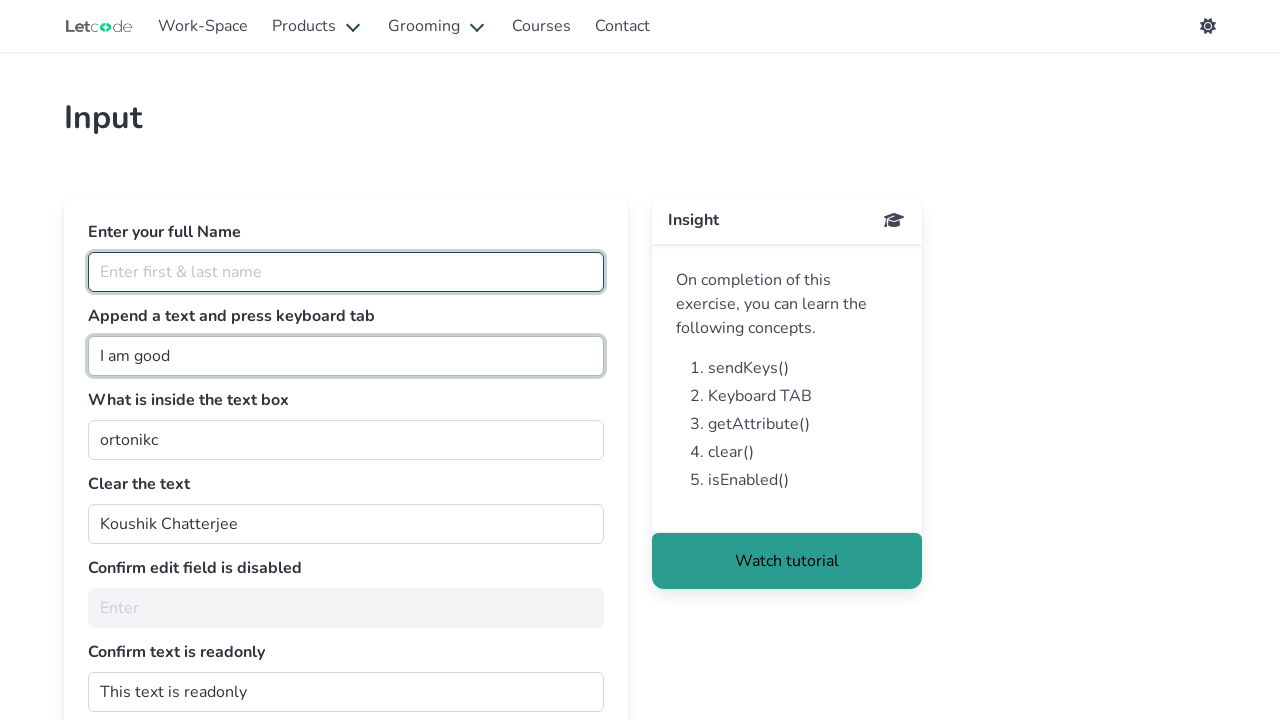

Moved cursor to end of existing text using End key
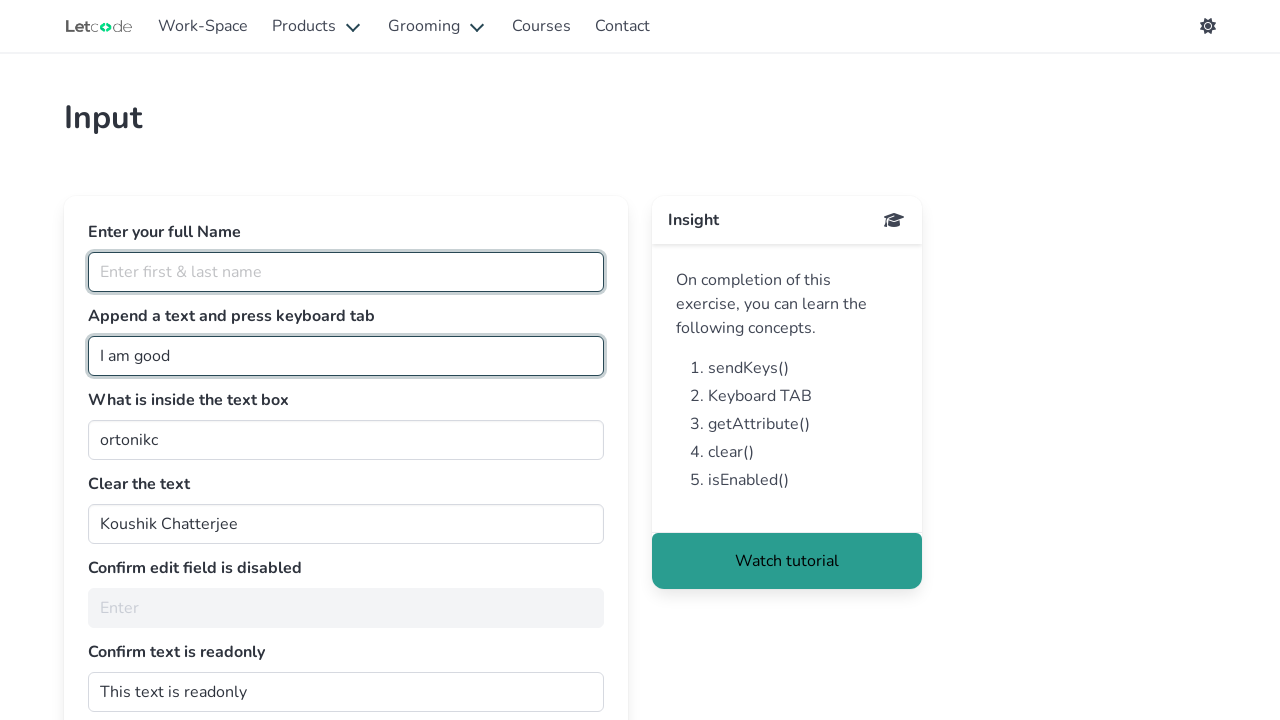

Appended ' Human' text to the input field on #join
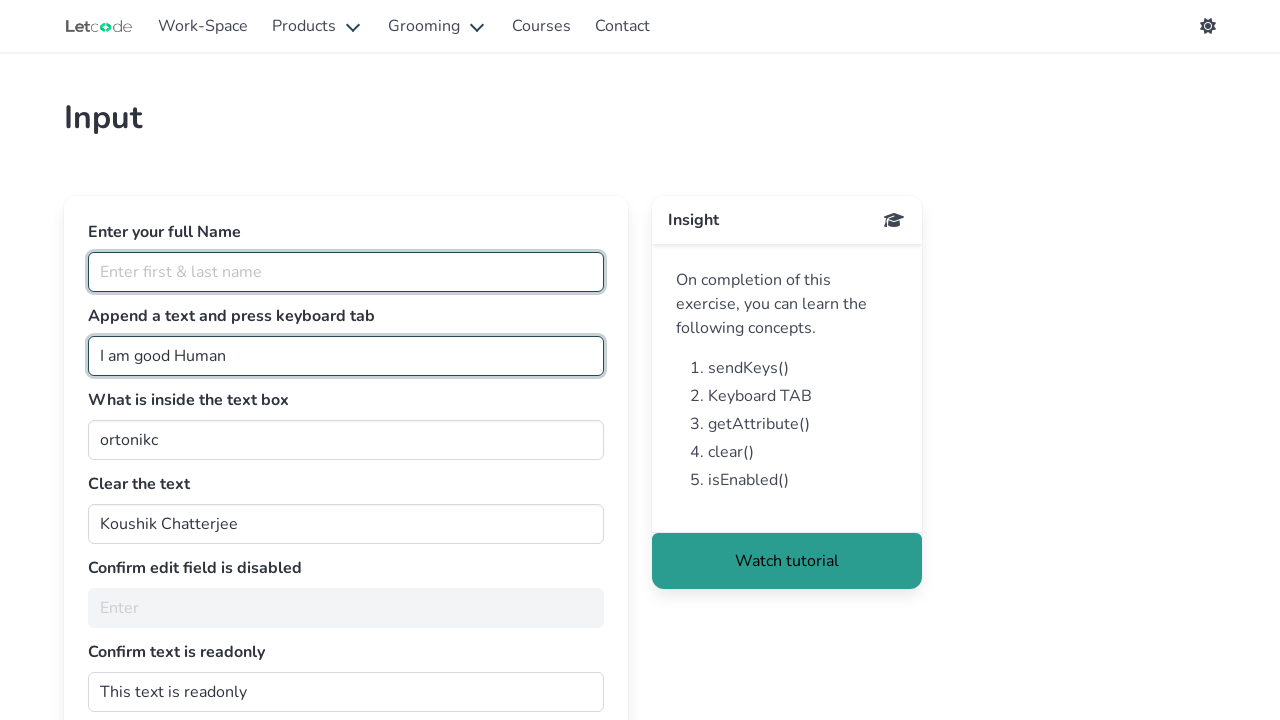

Pressed Tab key to move focus away from input field
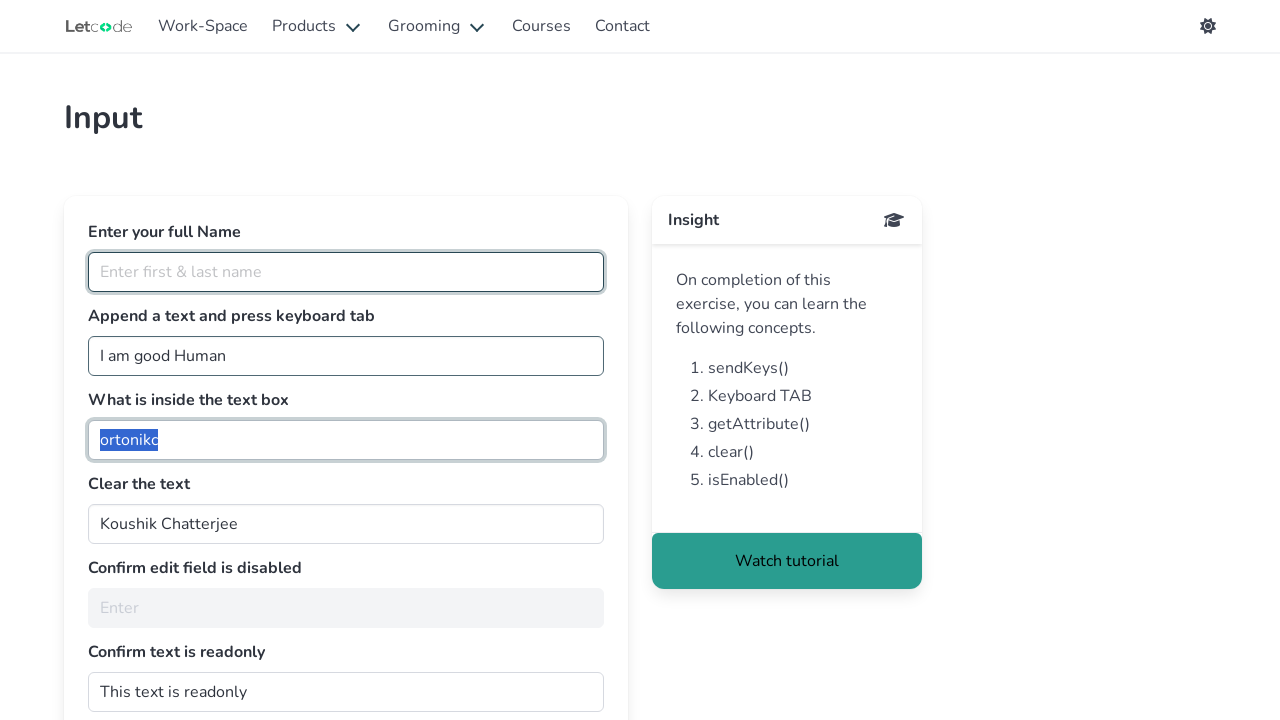

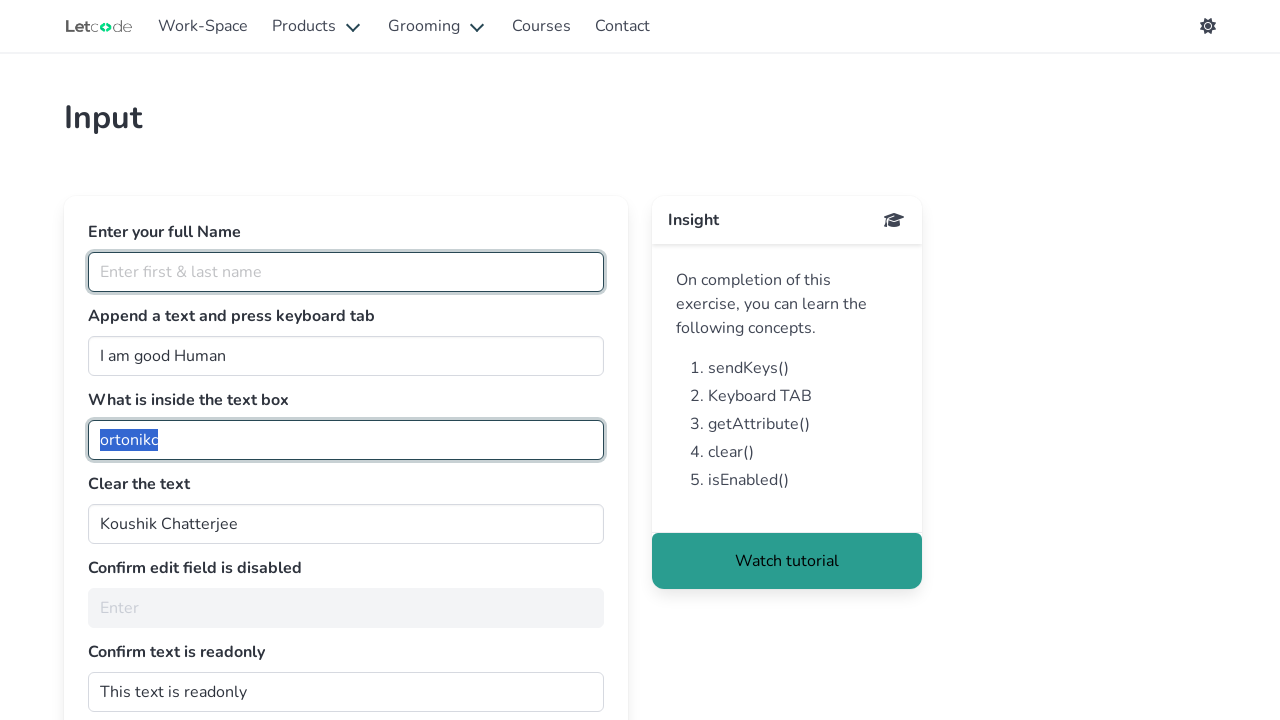